Tests basic browser window manipulation by navigating to Educastic website, maximizing the window, entering fullscreen mode, pressing escape to exit fullscreen, and resizing the window to specific dimensions.

Starting URL: https://www.educastic.com/

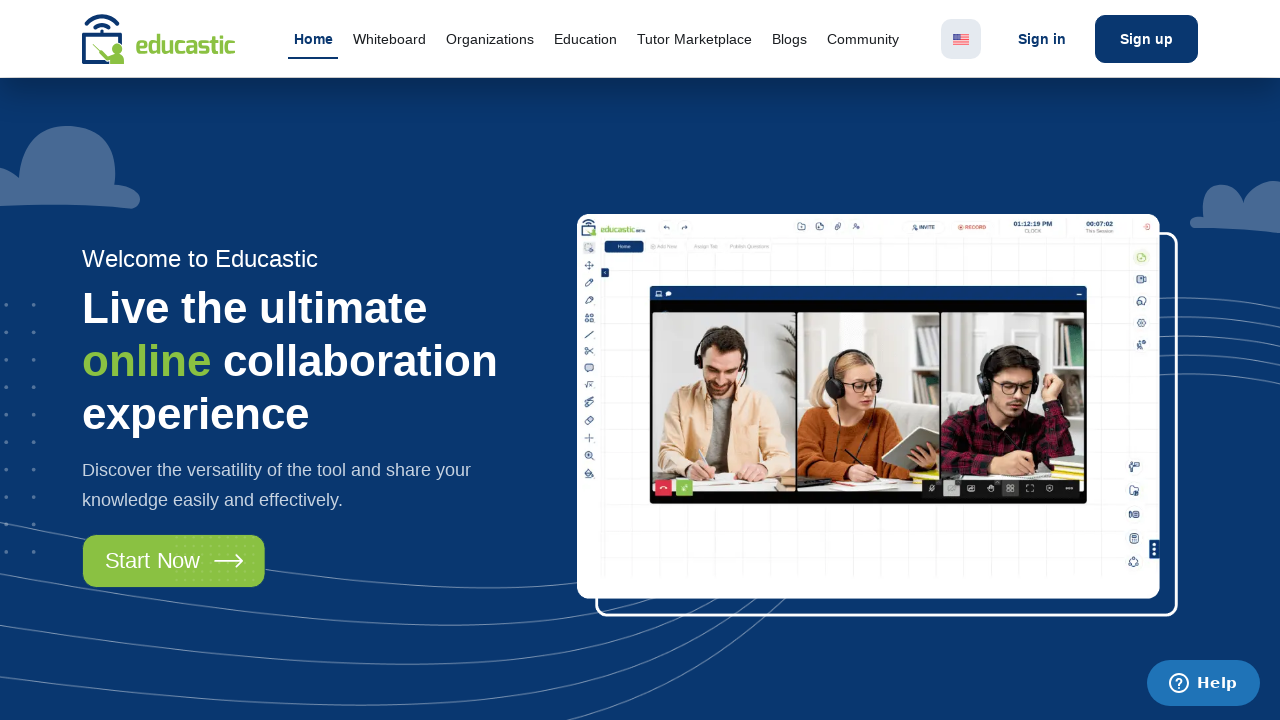

Navigated to Educastic website
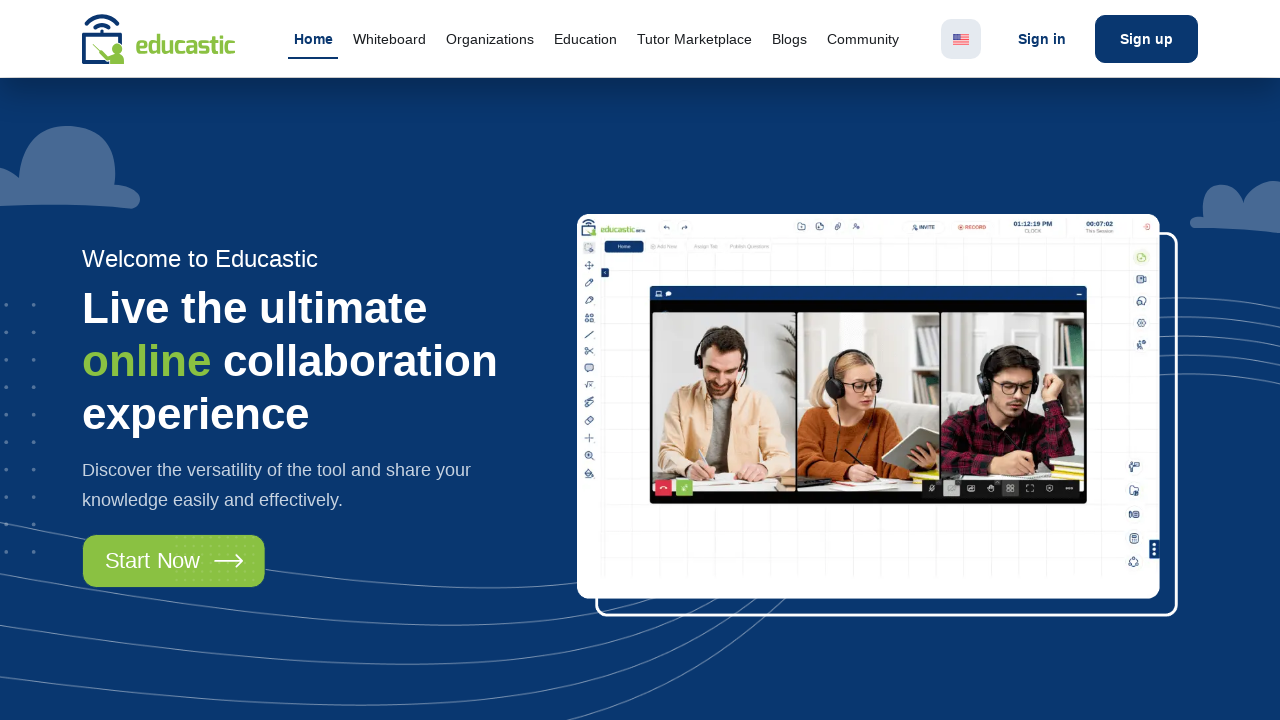

Maximized browser window to 1920x1080
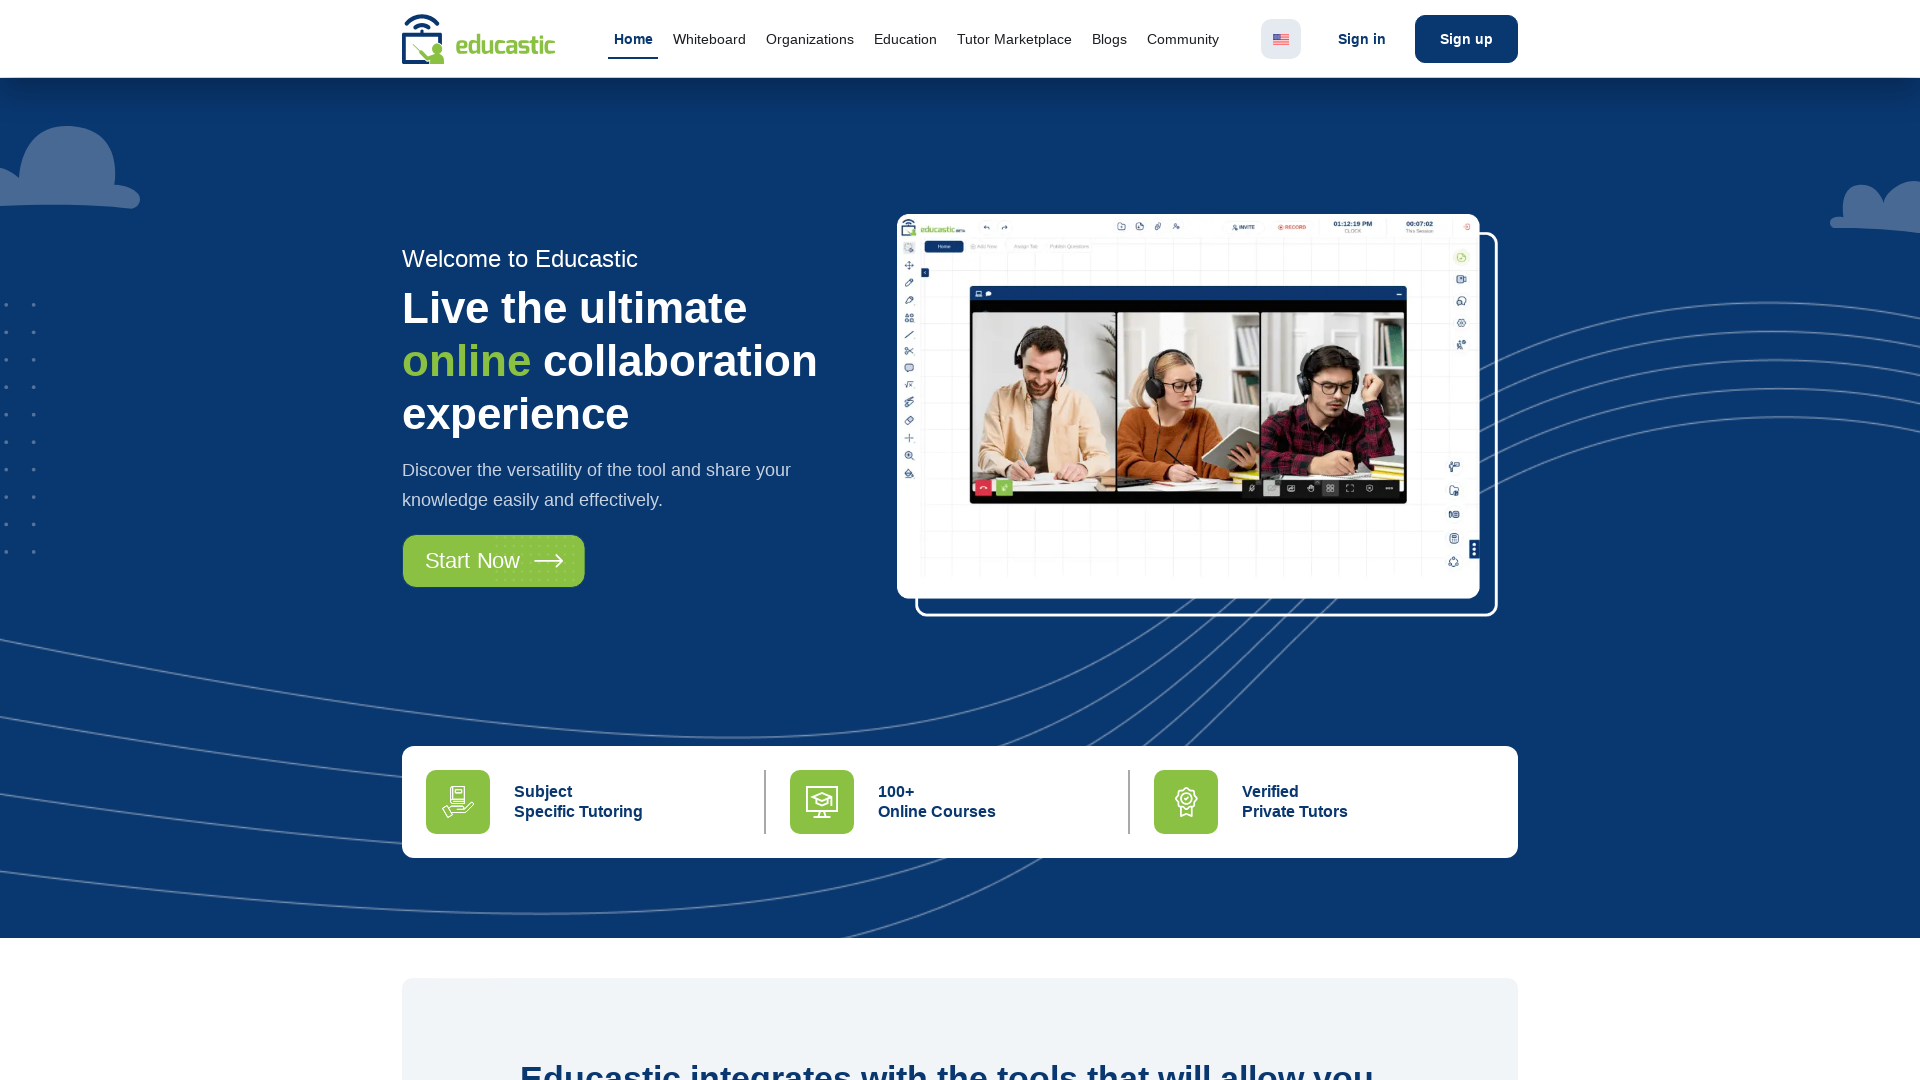

Entered fullscreen mode
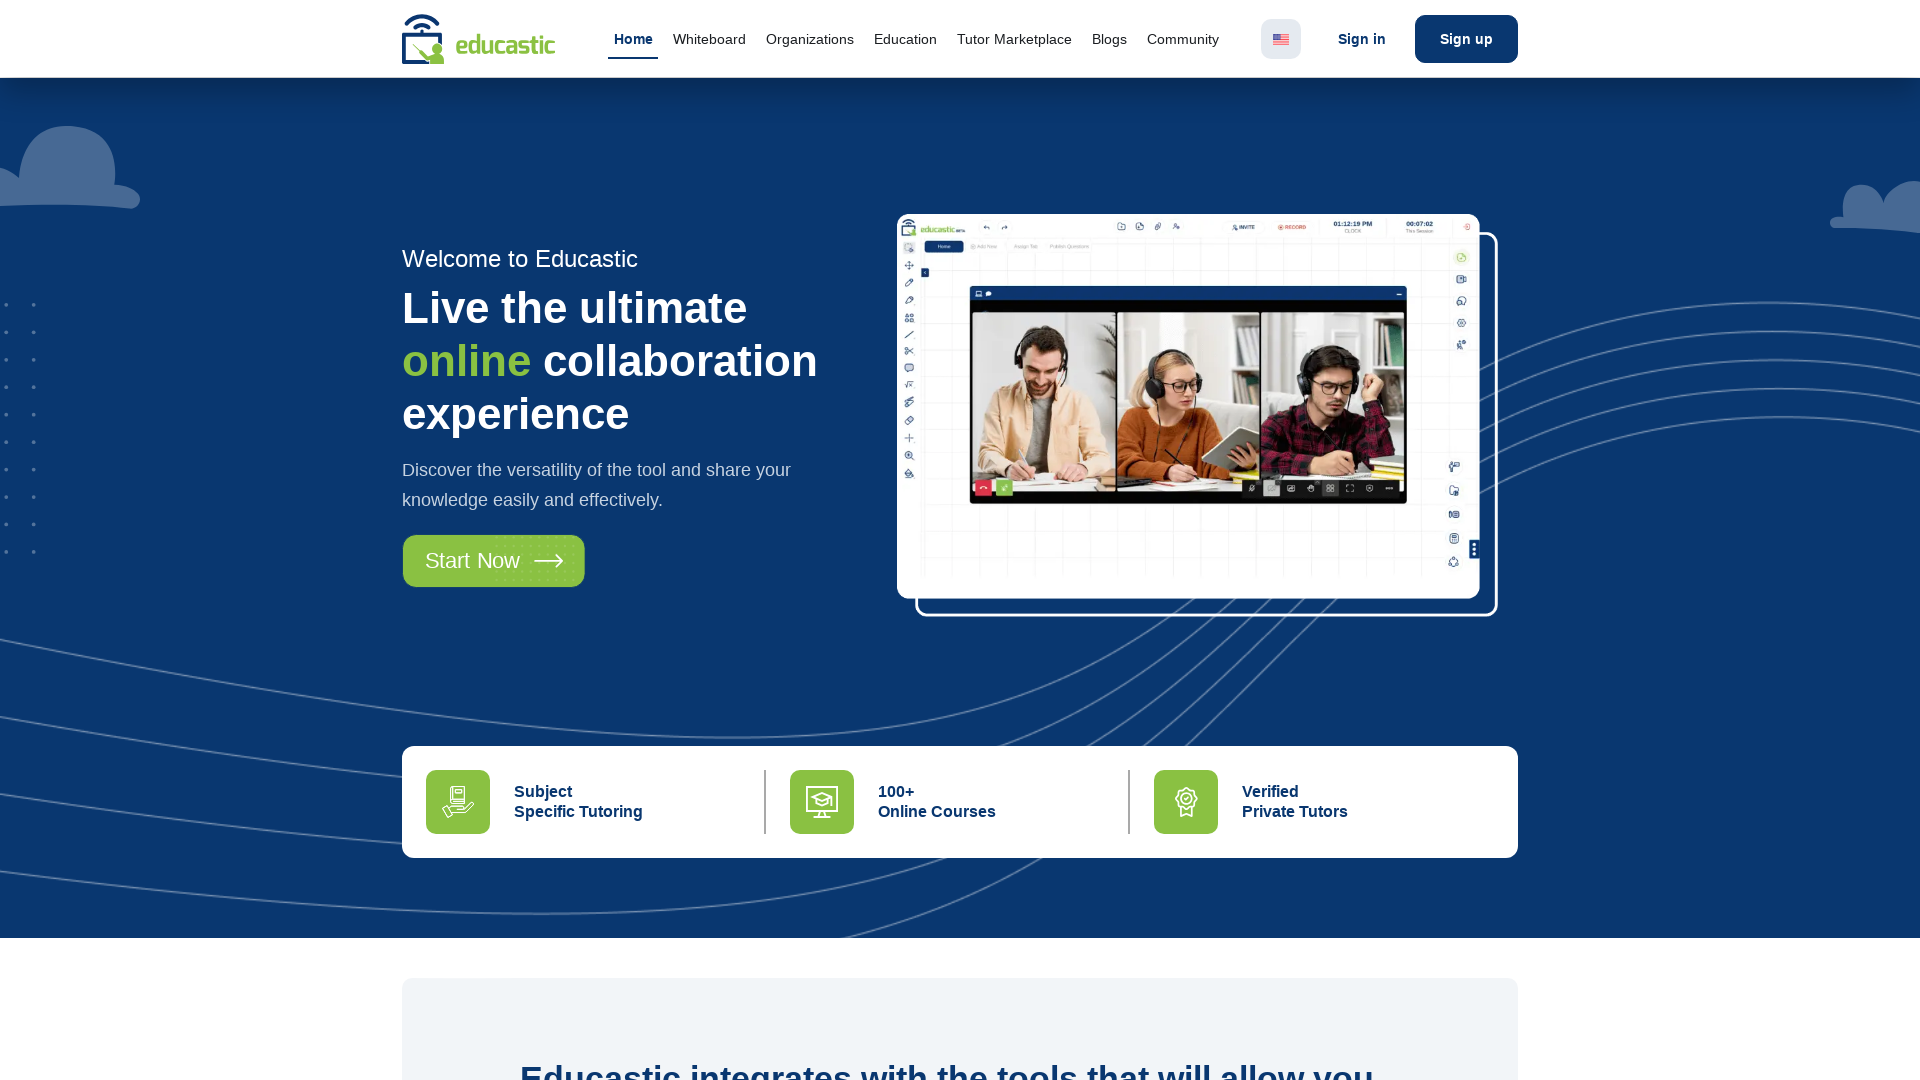

Pressed Escape to exit fullscreen mode
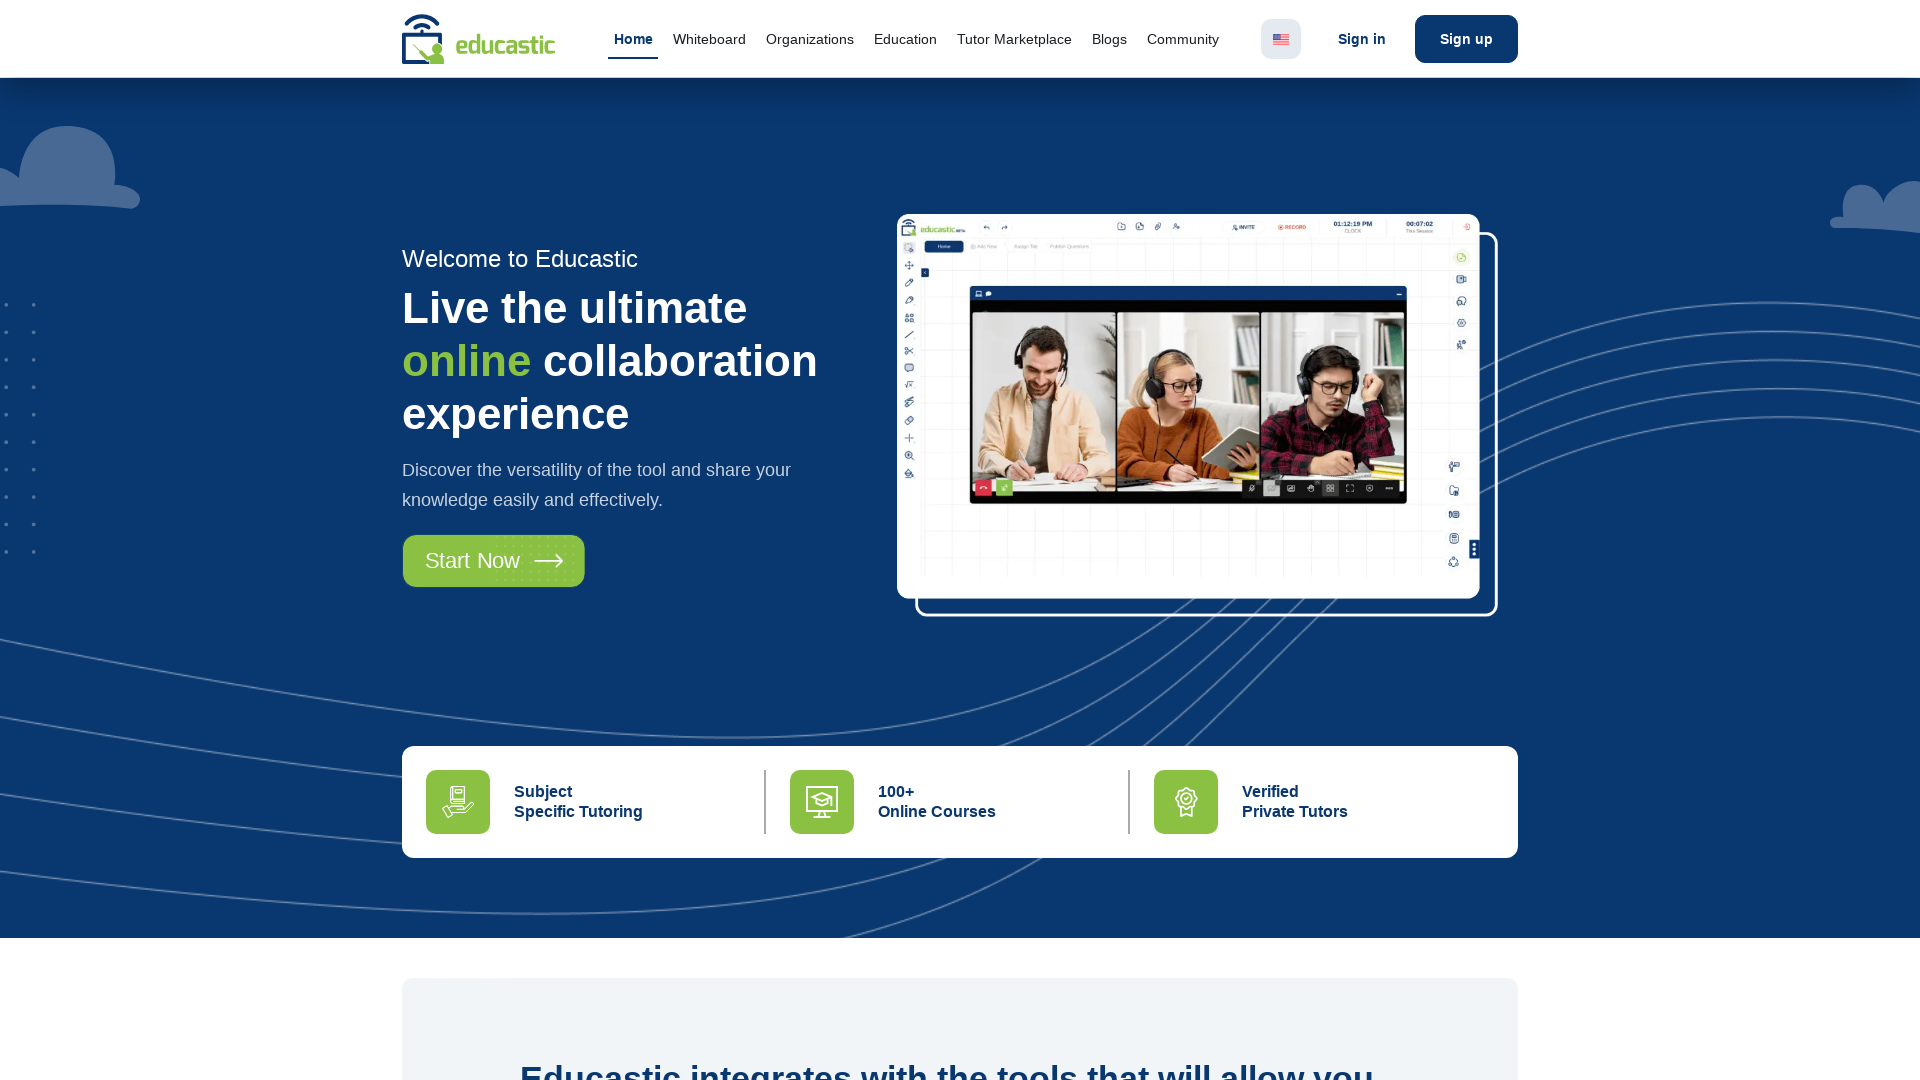

Resized window to 400x800 dimensions
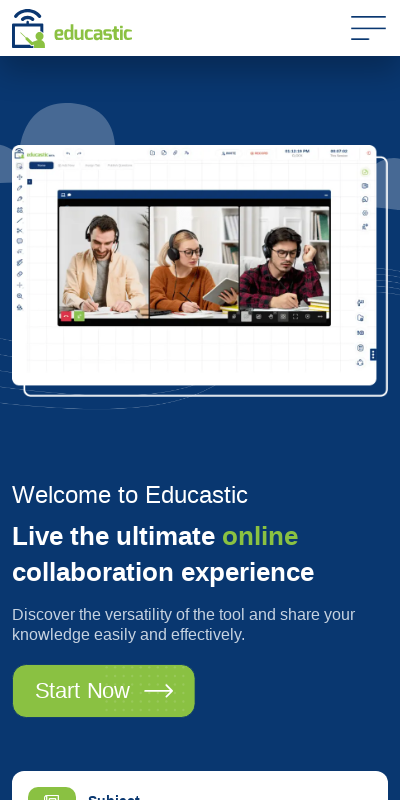

Verified page DOM content has loaded
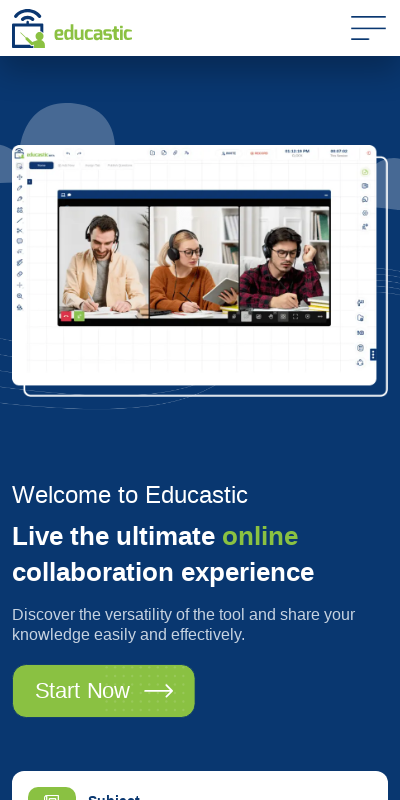

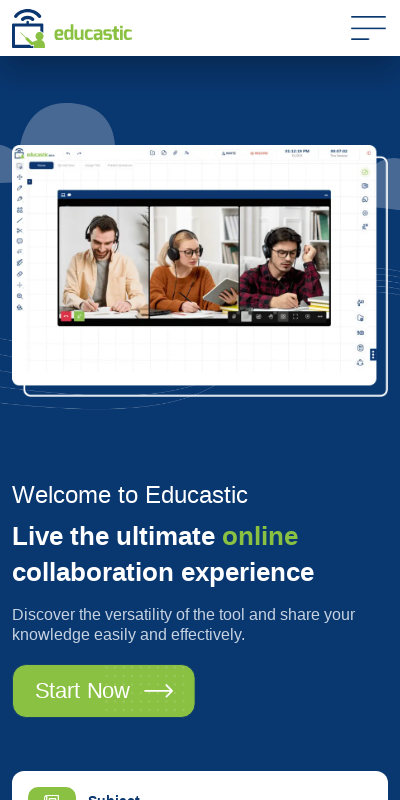